Tests key press functionality by pressing the space key and verifying the result message

Starting URL: https://the-internet.herokuapp.com/key_presses

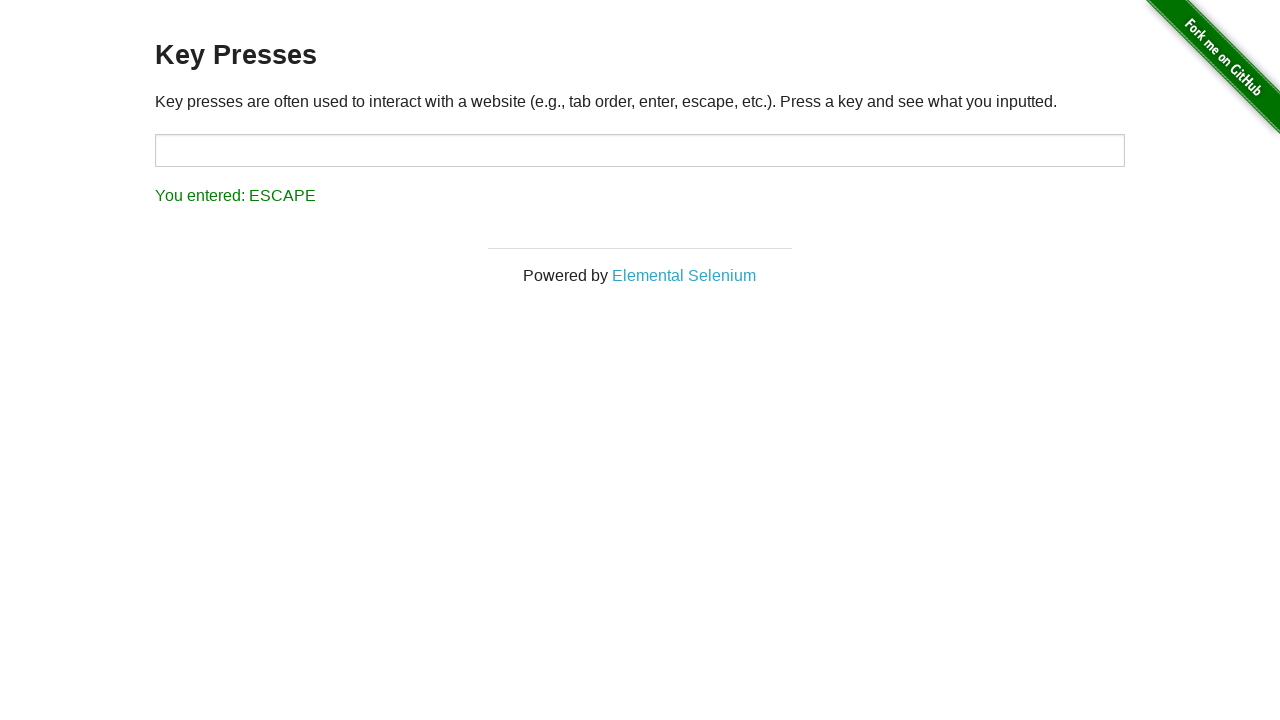

Verified page title is 'Key Presses'
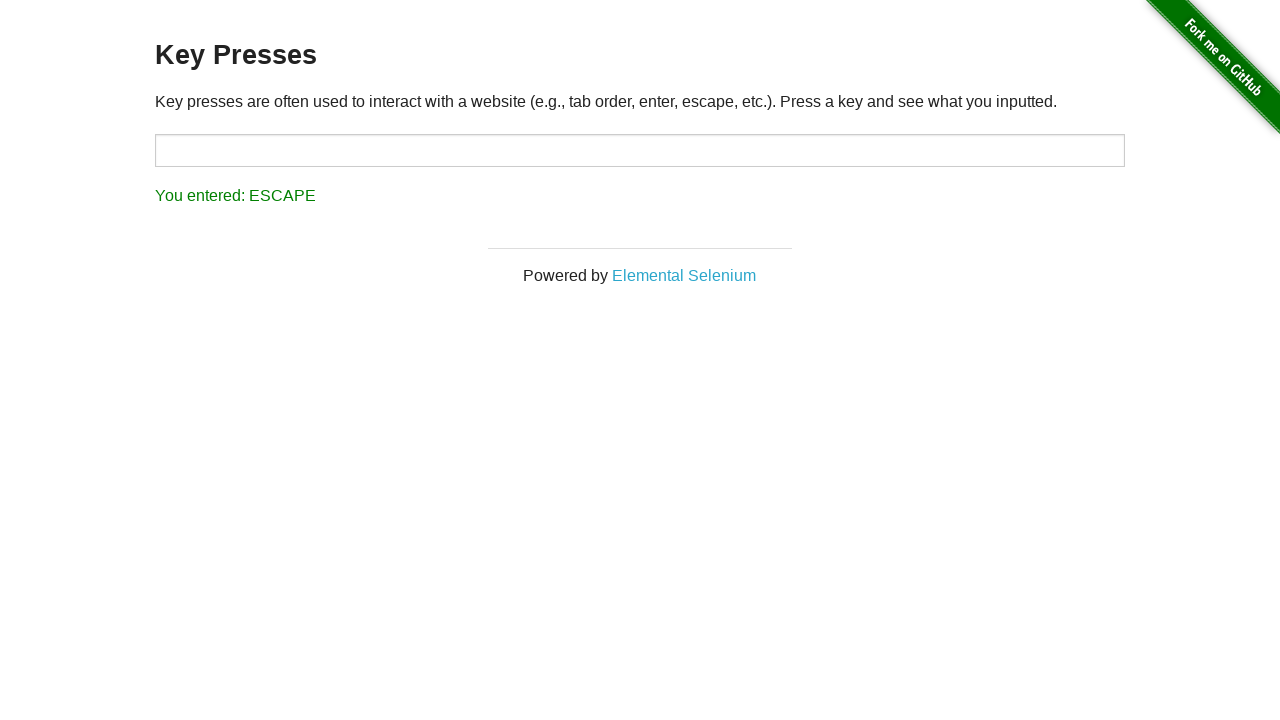

Located the target input field
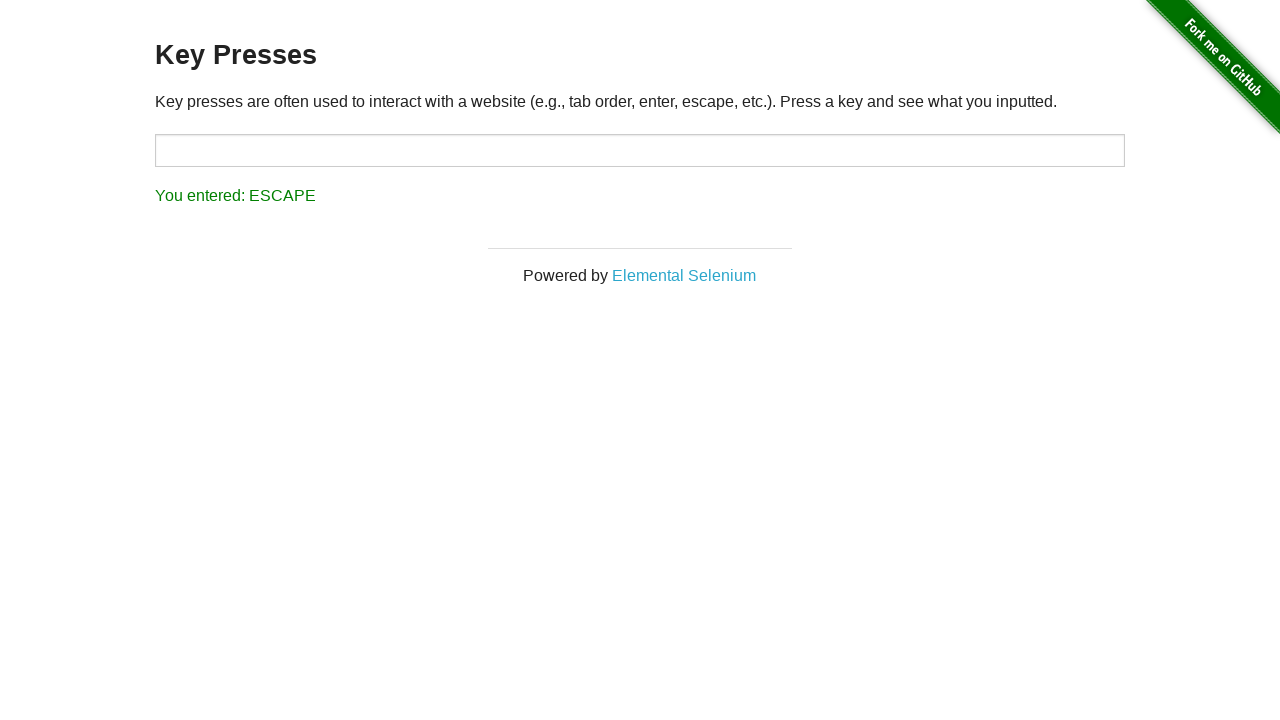

Verified input field is visible
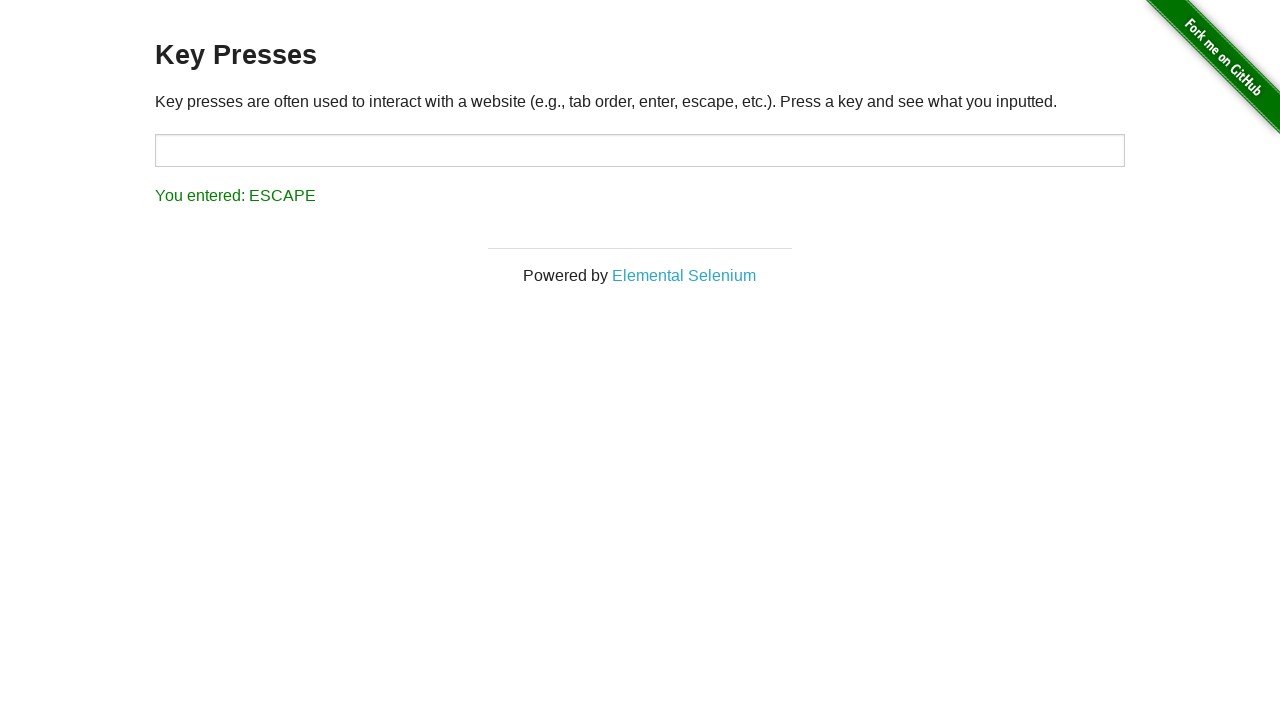

Pressed the Space key in the input field on #target
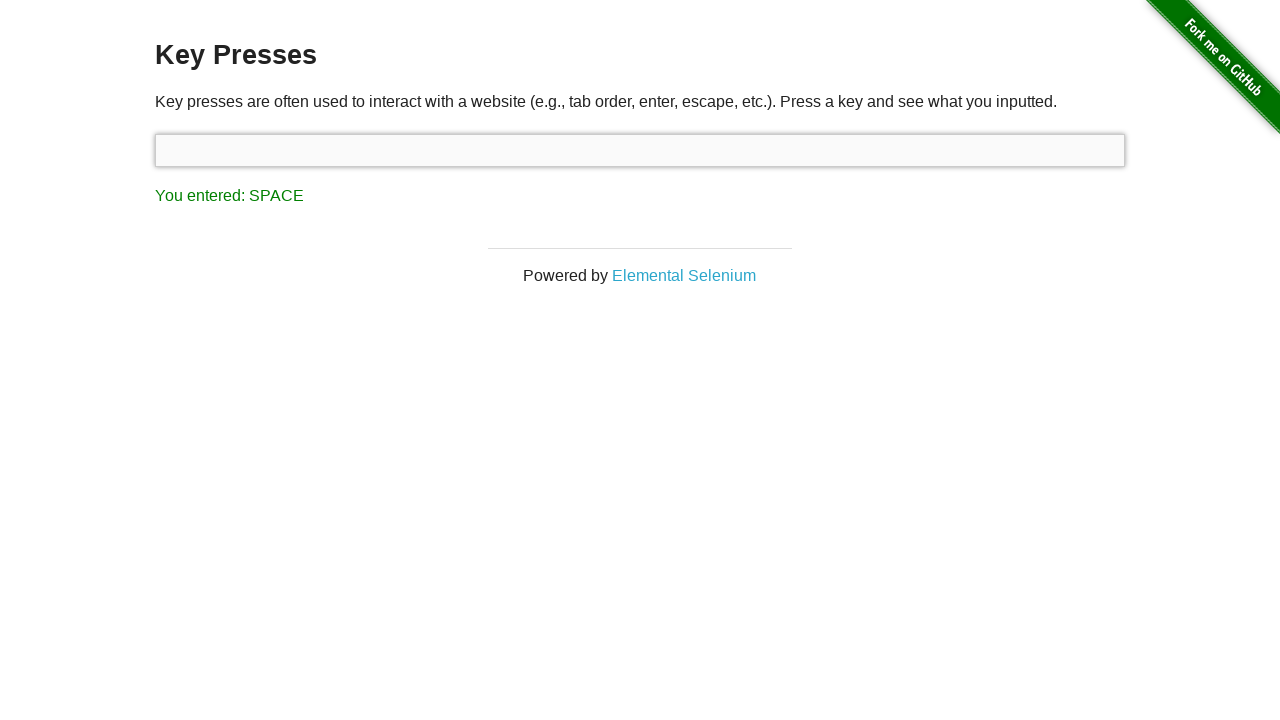

Located the result message element
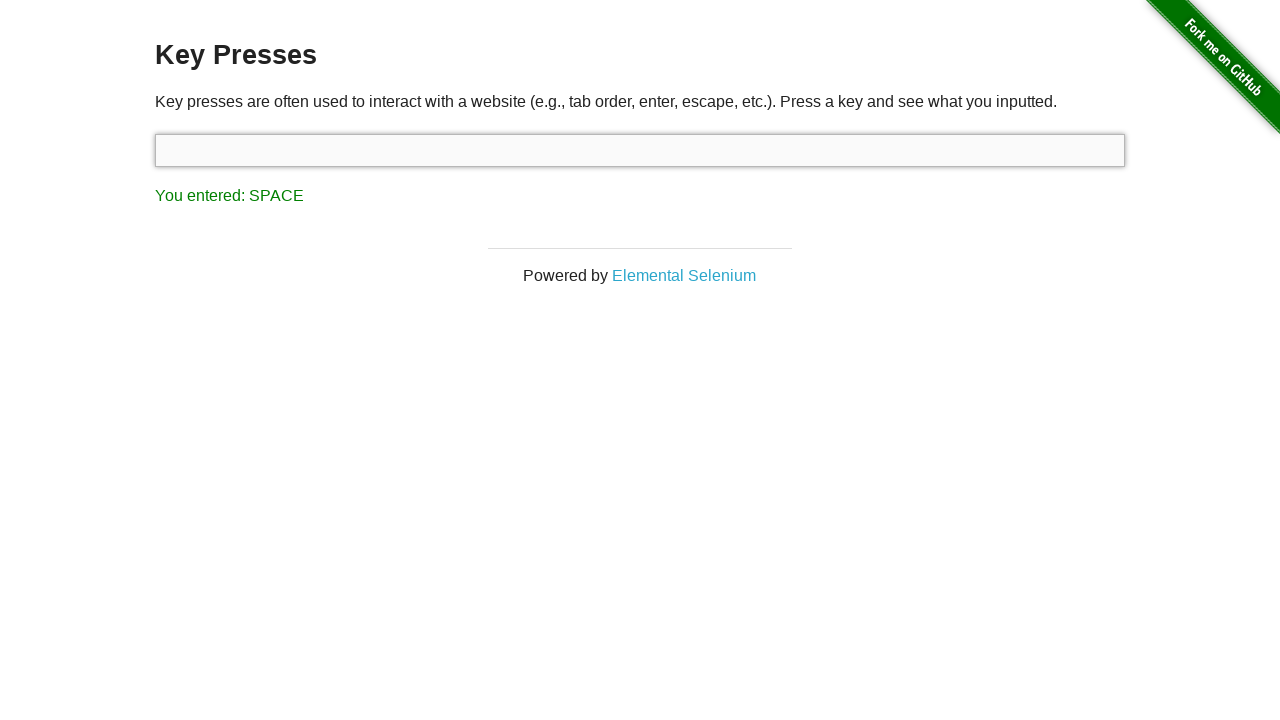

Verified result message is visible
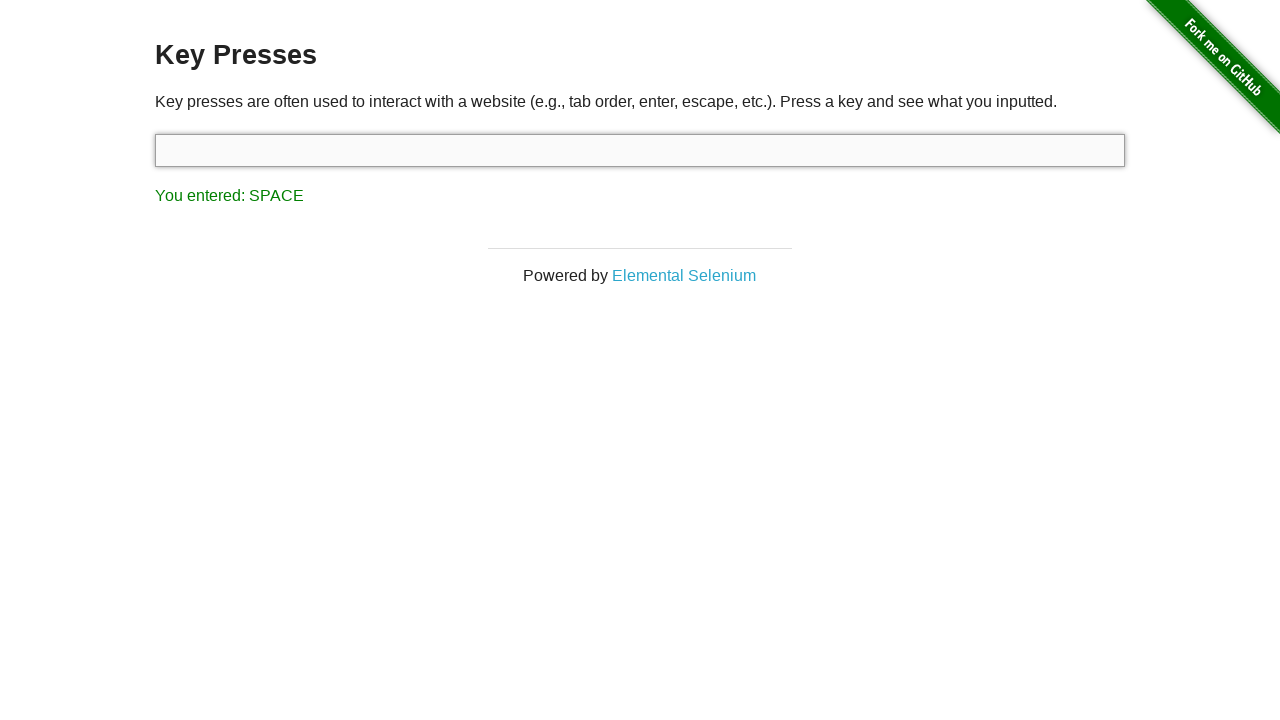

Verified result message displays 'You entered: SPACE'
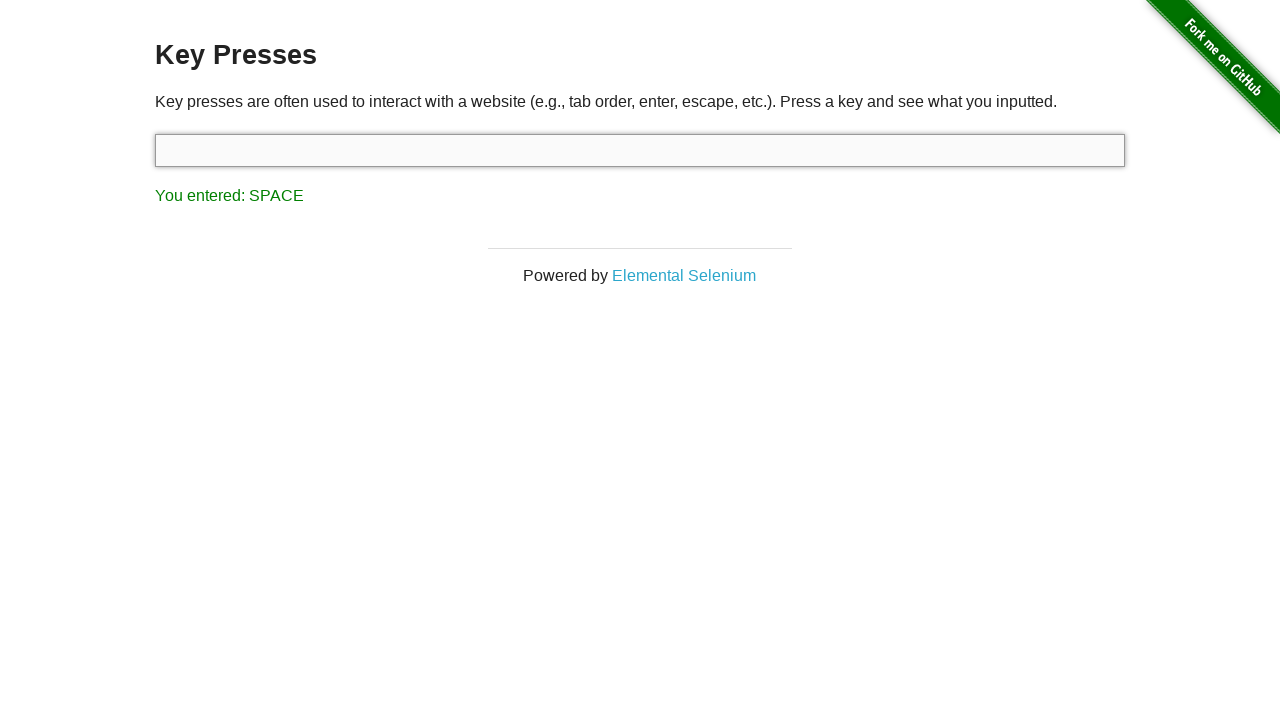

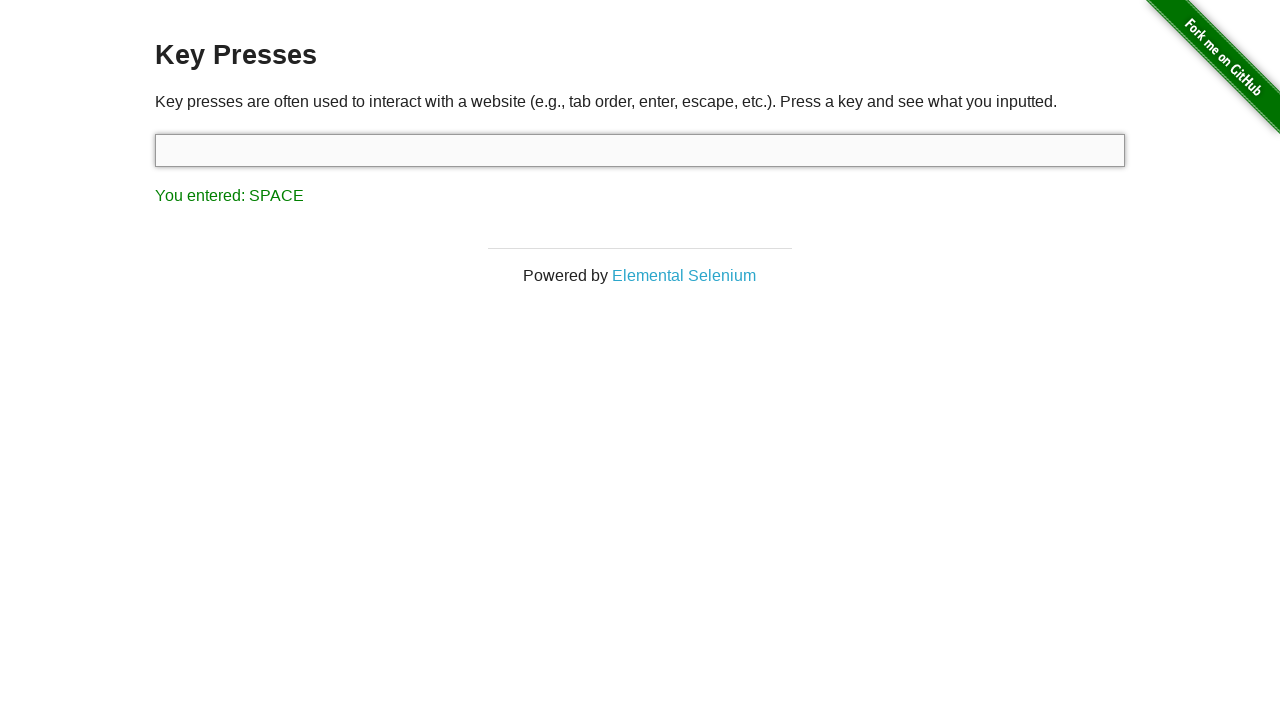